Tests drag and drop functionality by moving a ball element between two dropzones using different drag methods

Starting URL: https://training-support.net/webelements/drag-drop

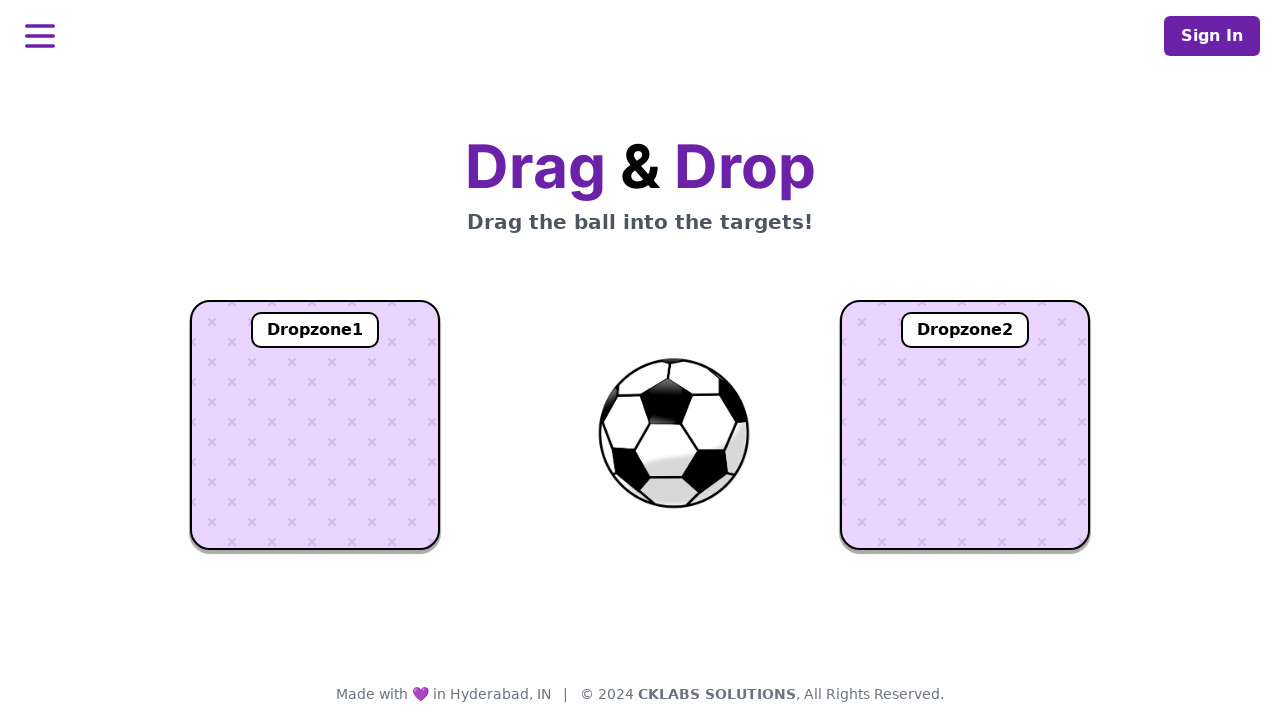

Located the draggable ball element
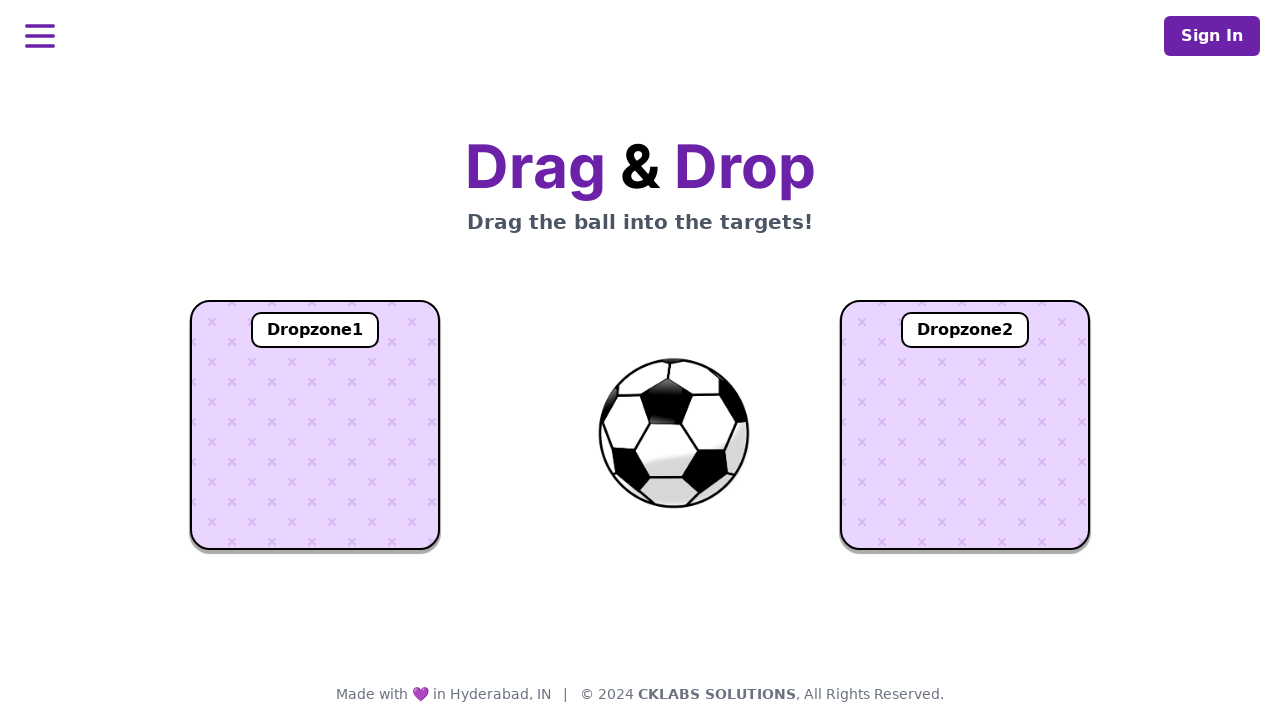

Located dropzone1 element
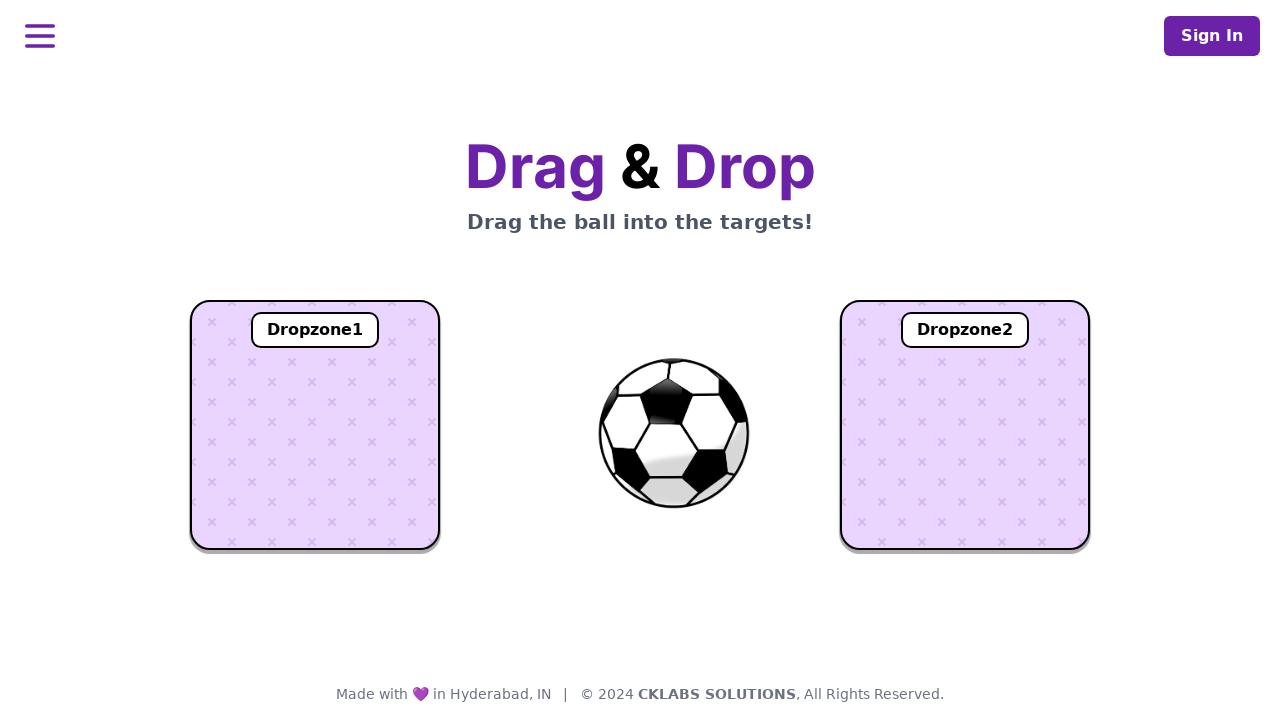

Located dropzone2 element
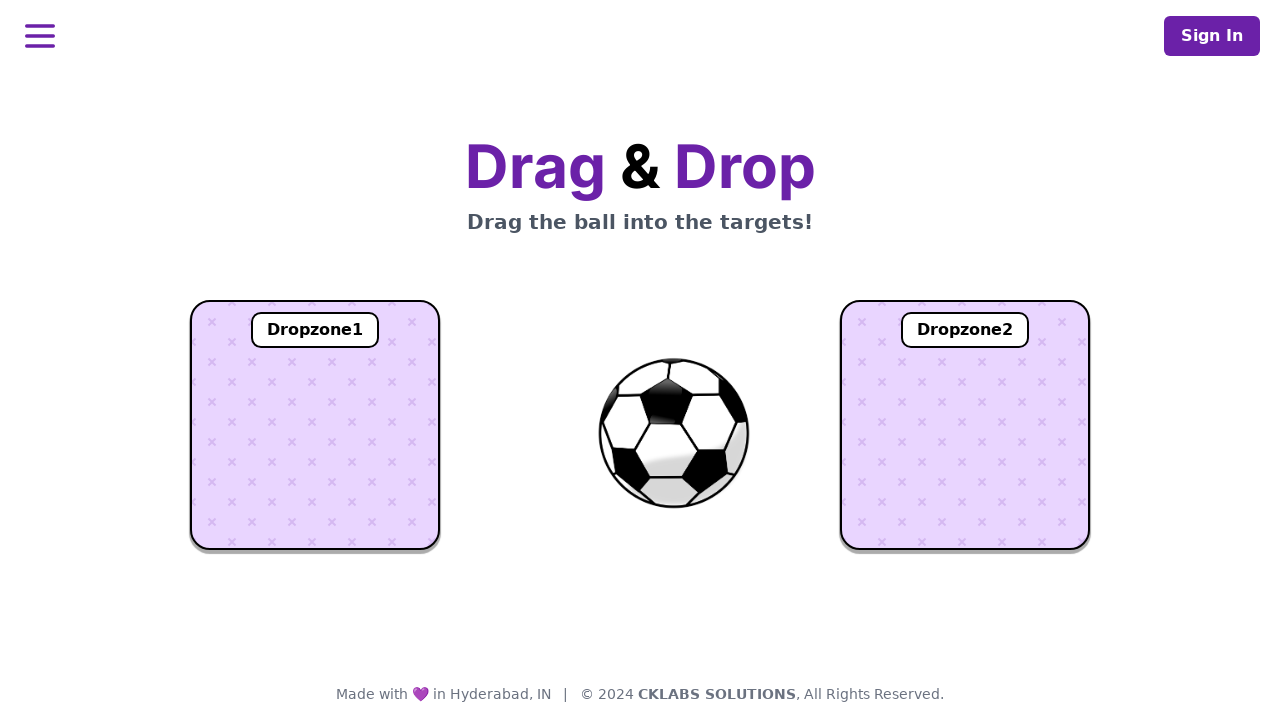

Dragged ball to dropzone1 at (315, 425)
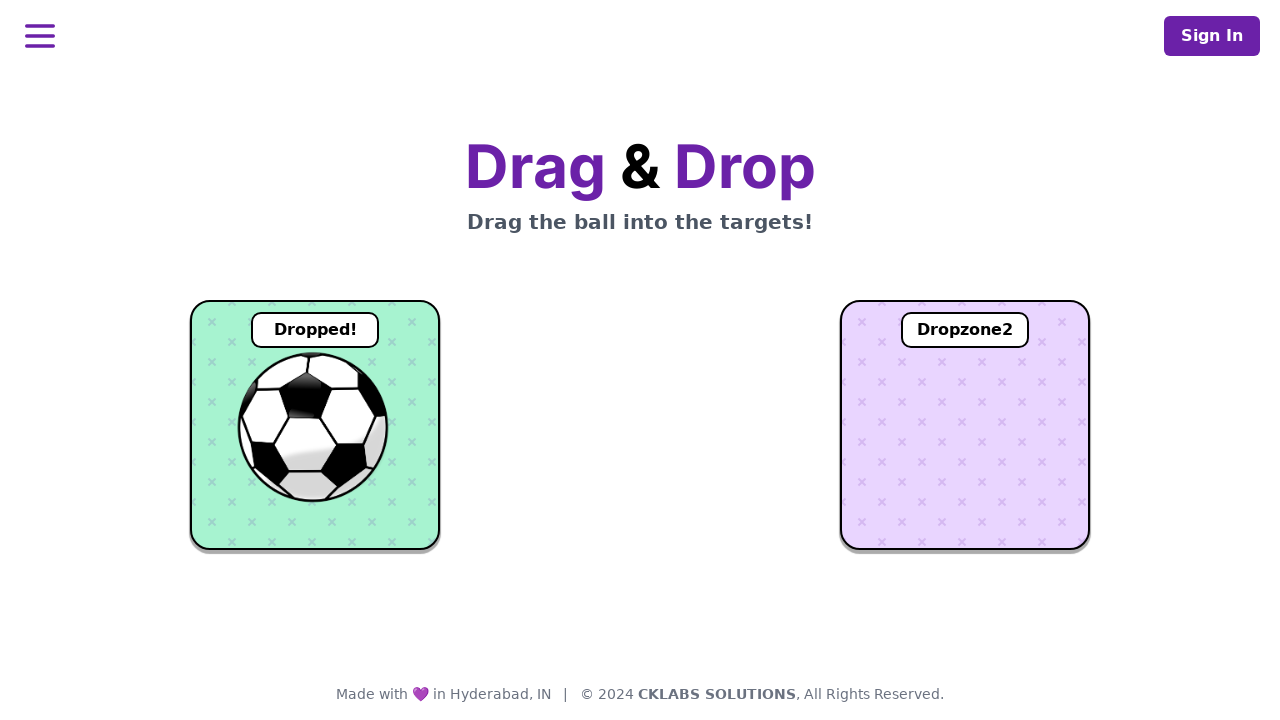

Retrieved dropzone1 text content
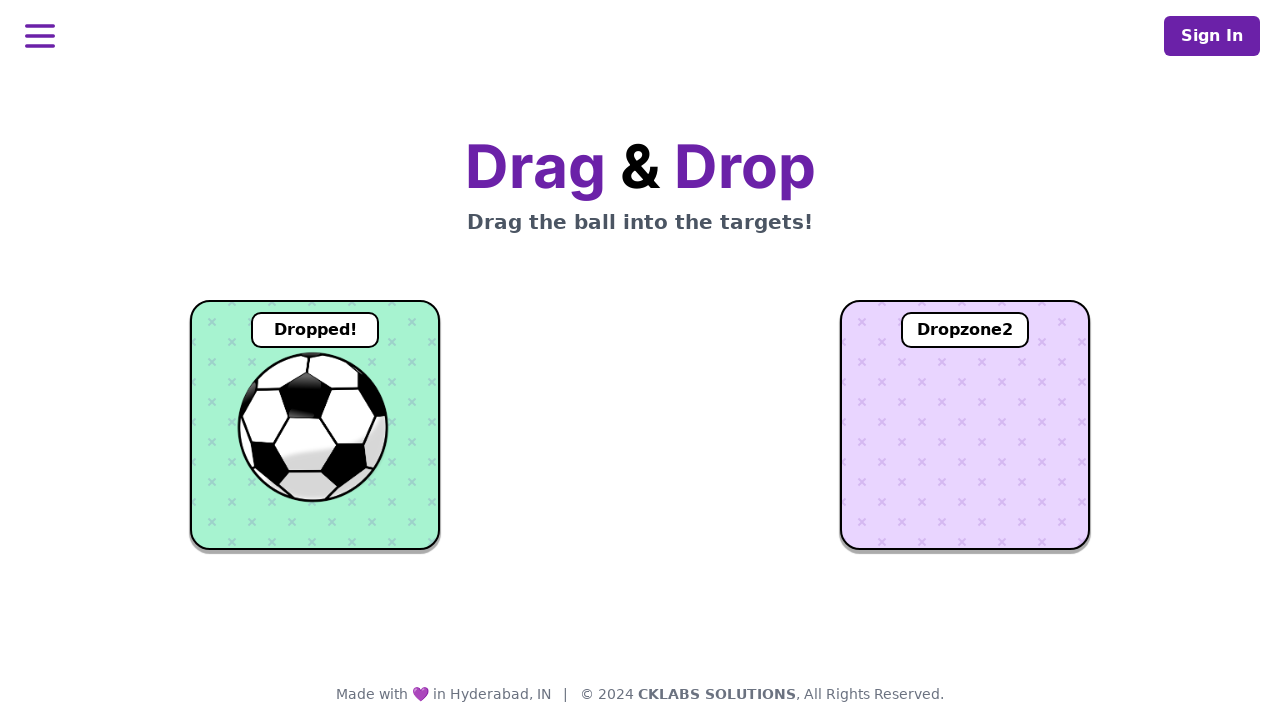

Verified ball was successfully dropped in dropzone1
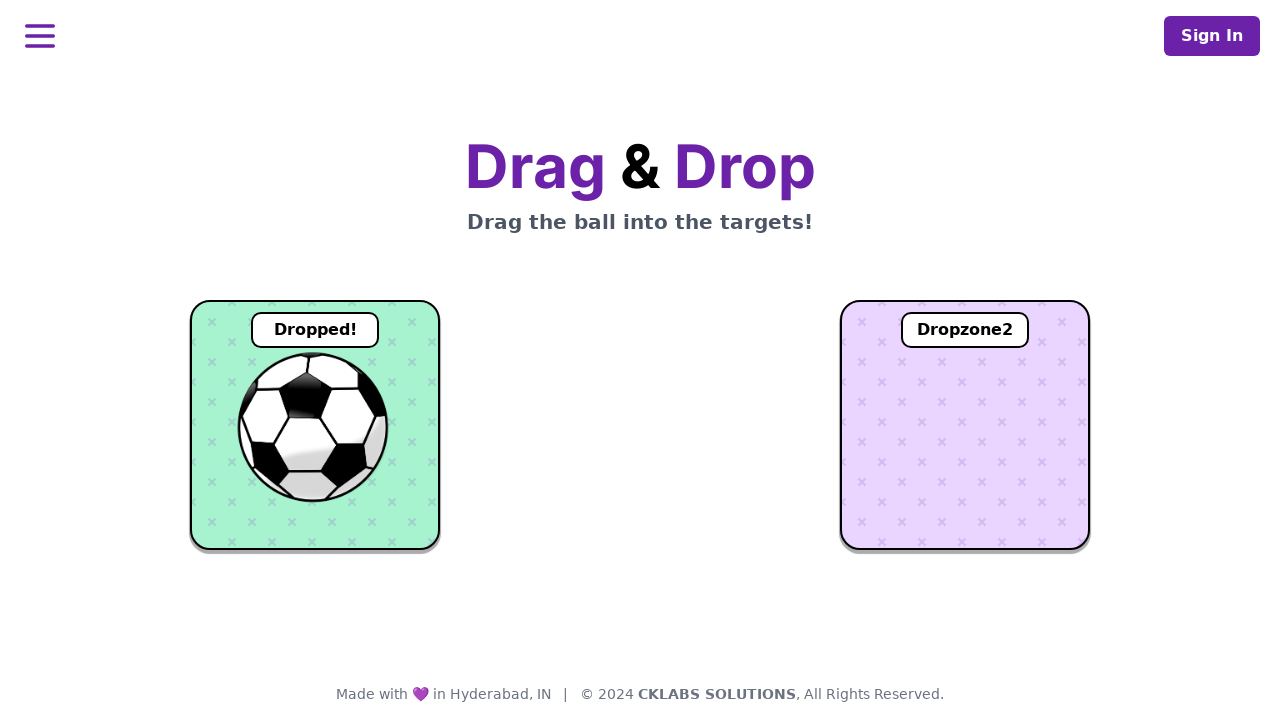

Dragged ball from dropzone1 to dropzone2 at (965, 425)
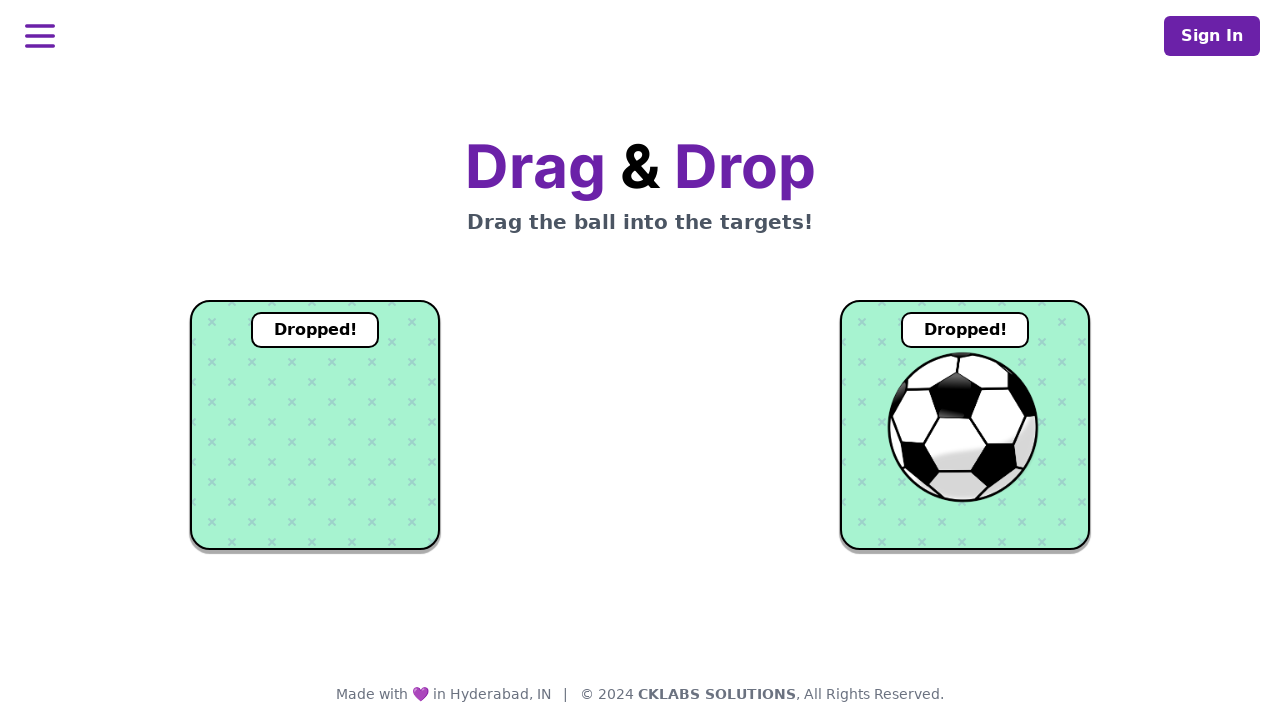

Retrieved dropzone2 text content
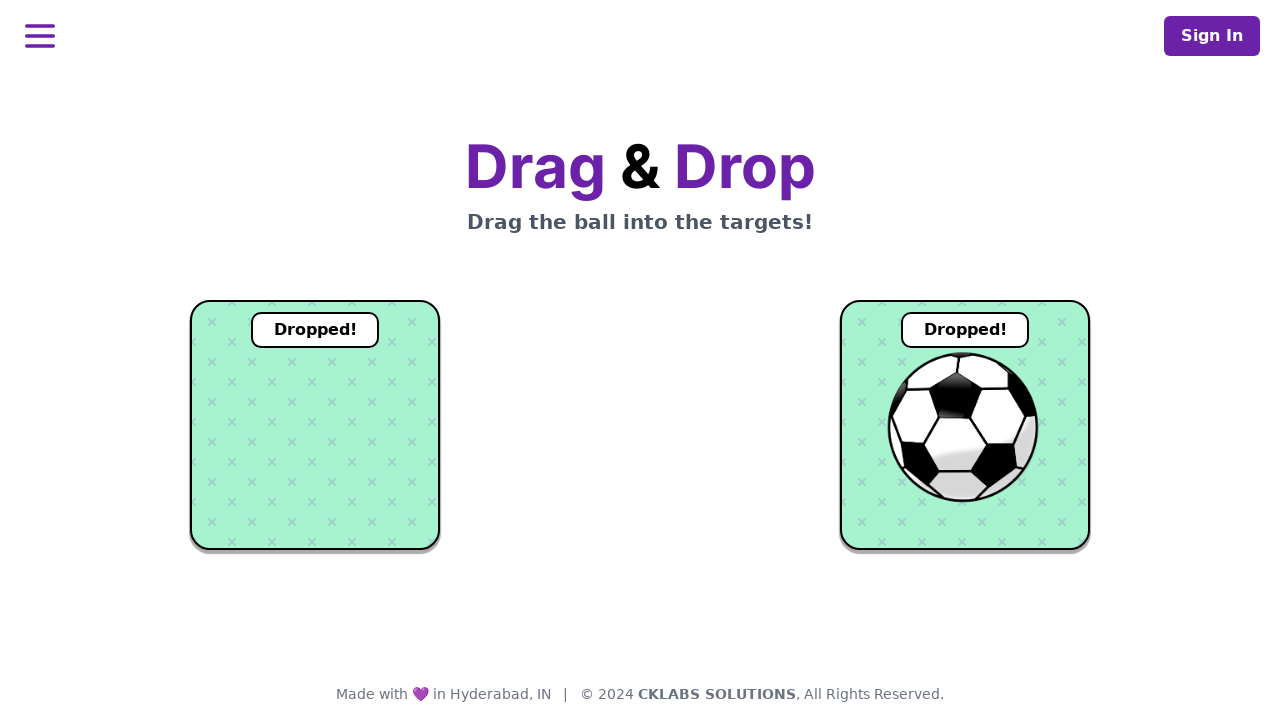

Verified ball was successfully dropped in dropzone2
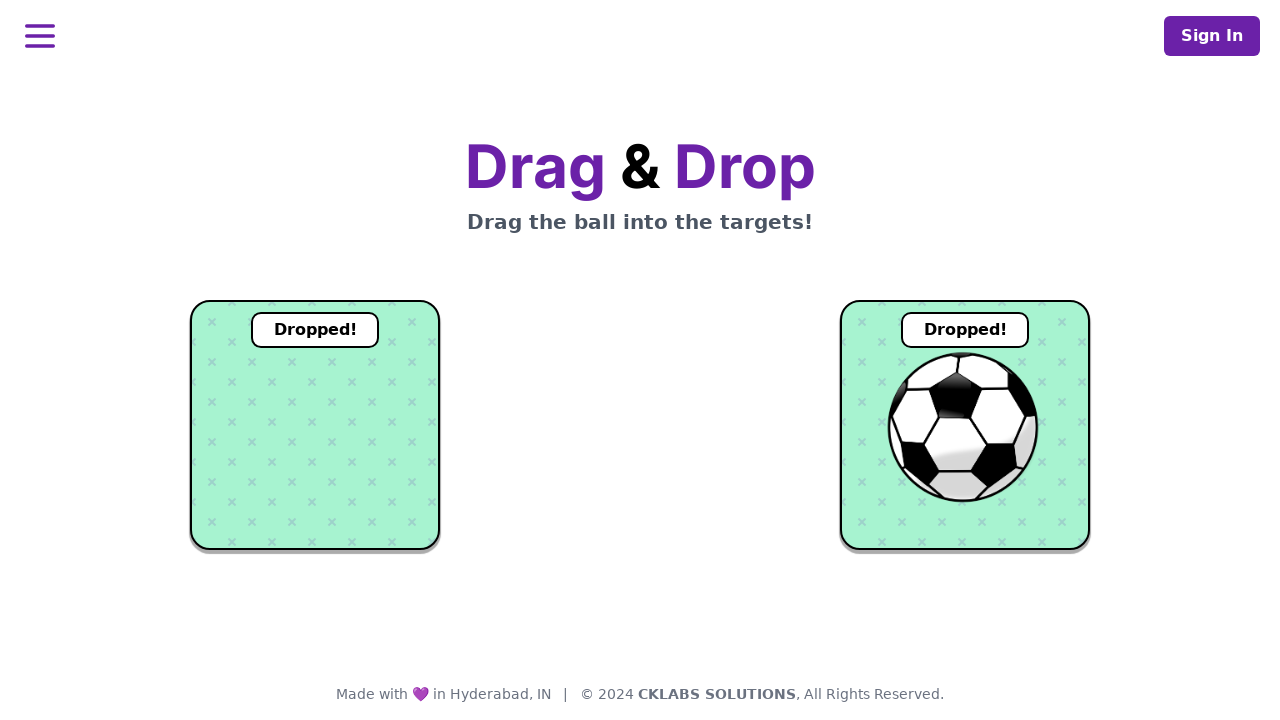

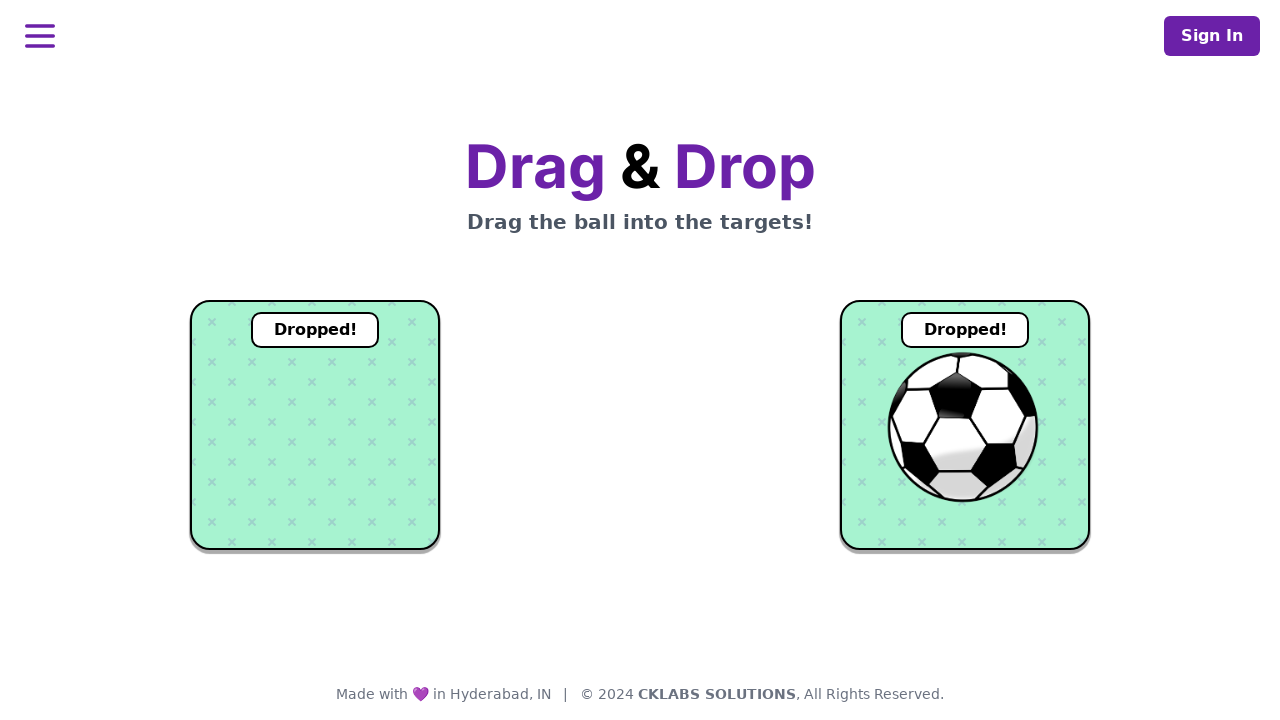